Tests a todo list application by checking existing items, adding a new todo item to the list

Starting URL: https://lambdatest.github.io/sample-todo-app/

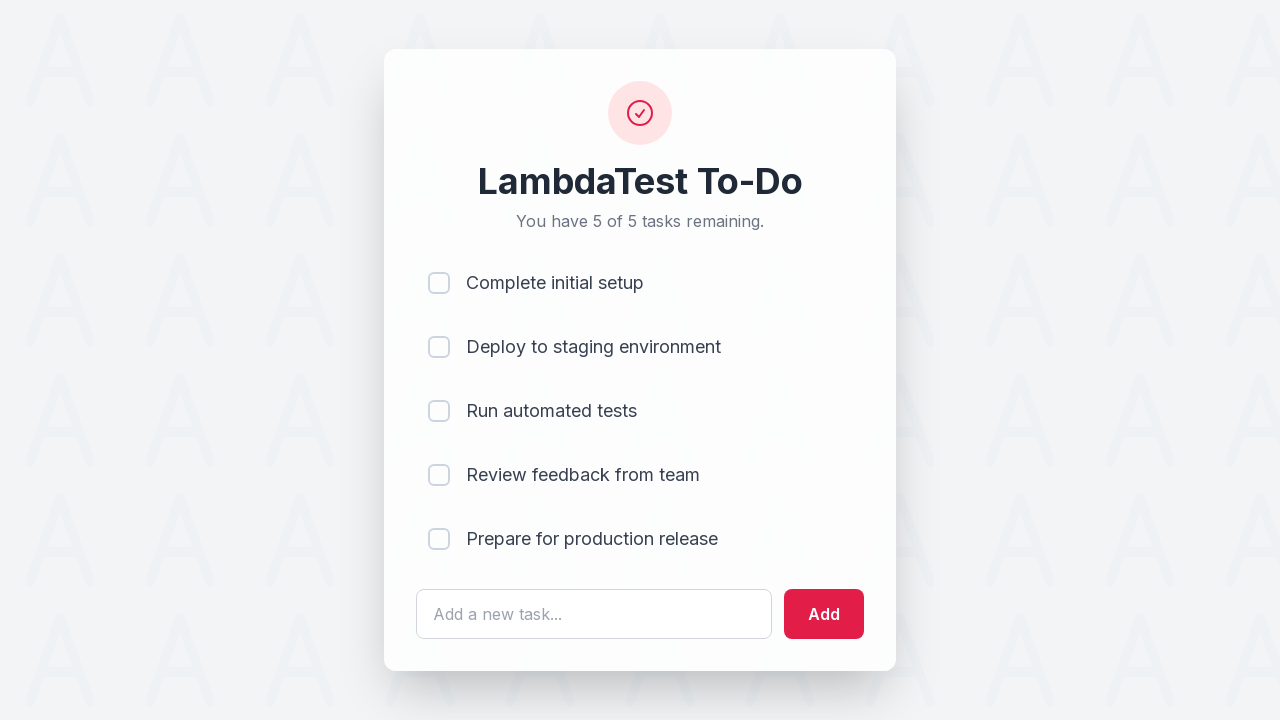

Checked first todo item (li1) at (439, 283) on input[name='li1']
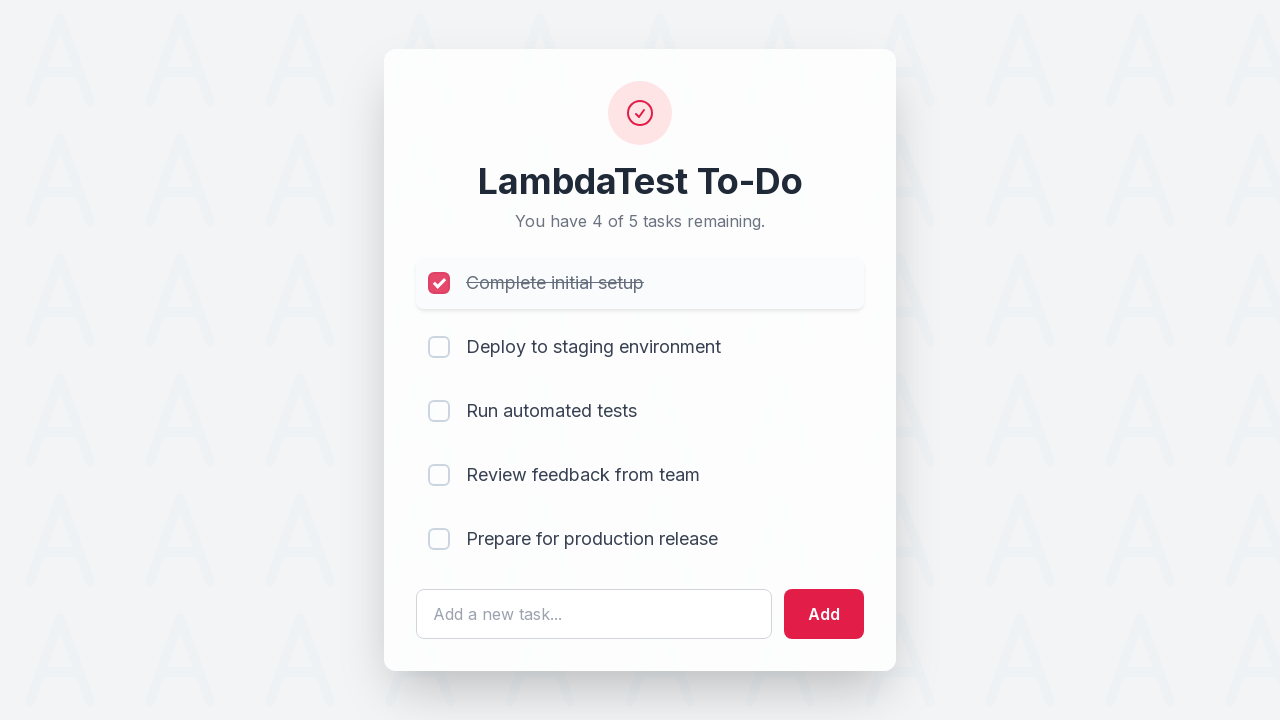

Checked second todo item (li2) at (439, 347) on input[name='li2']
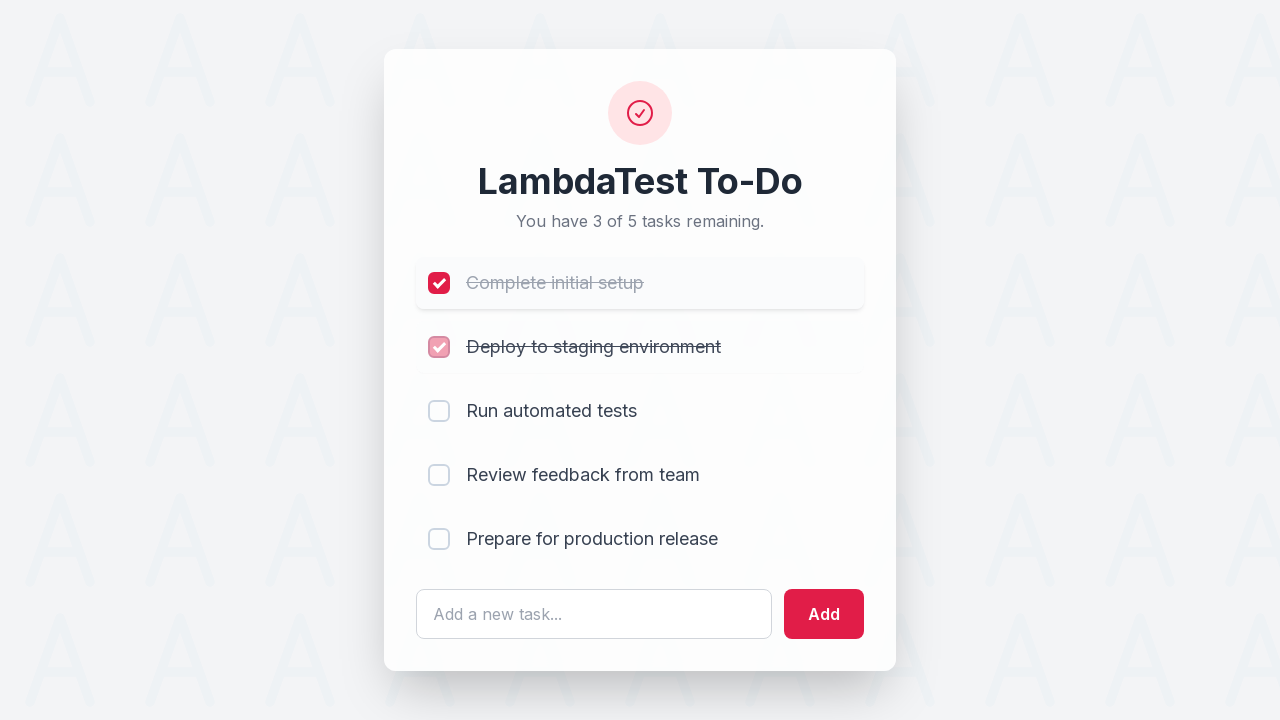

Cleared the todo input field on #sampletodotext
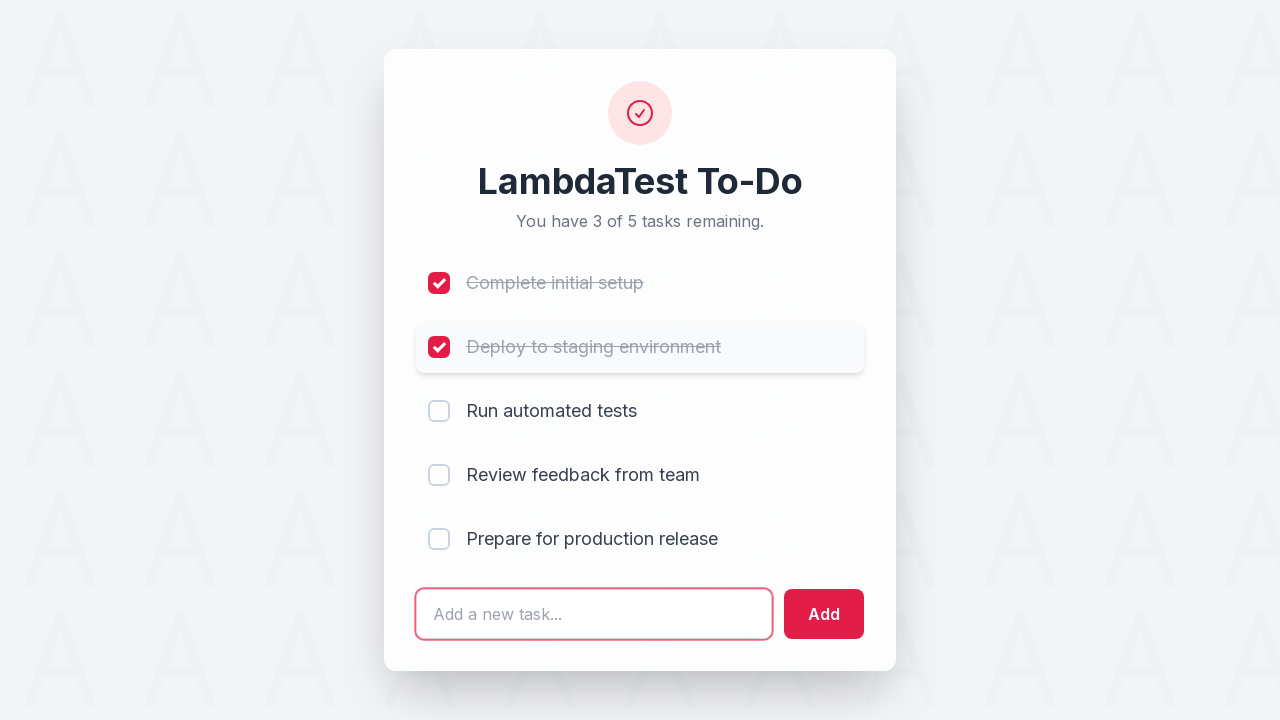

Entered new todo text: 'Yey, Let's add it to list' on #sampletodotext
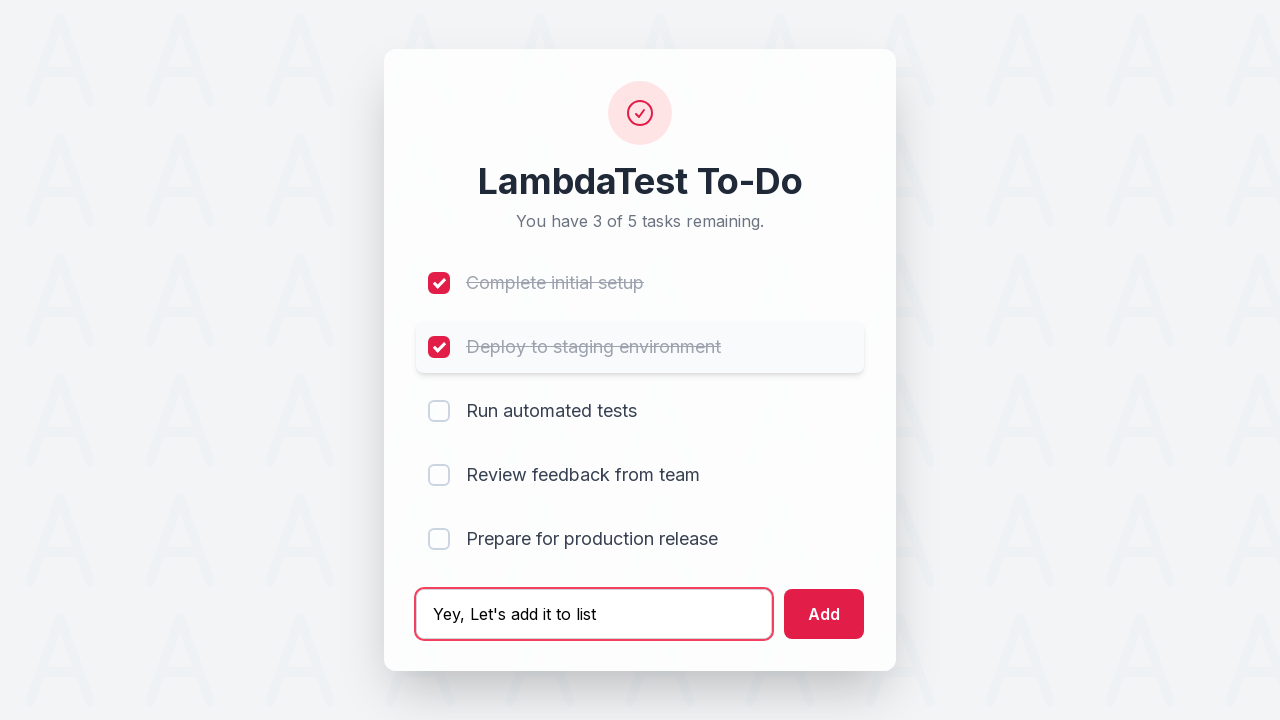

Clicked add button to add new todo item to the list at (824, 614) on #addbutton
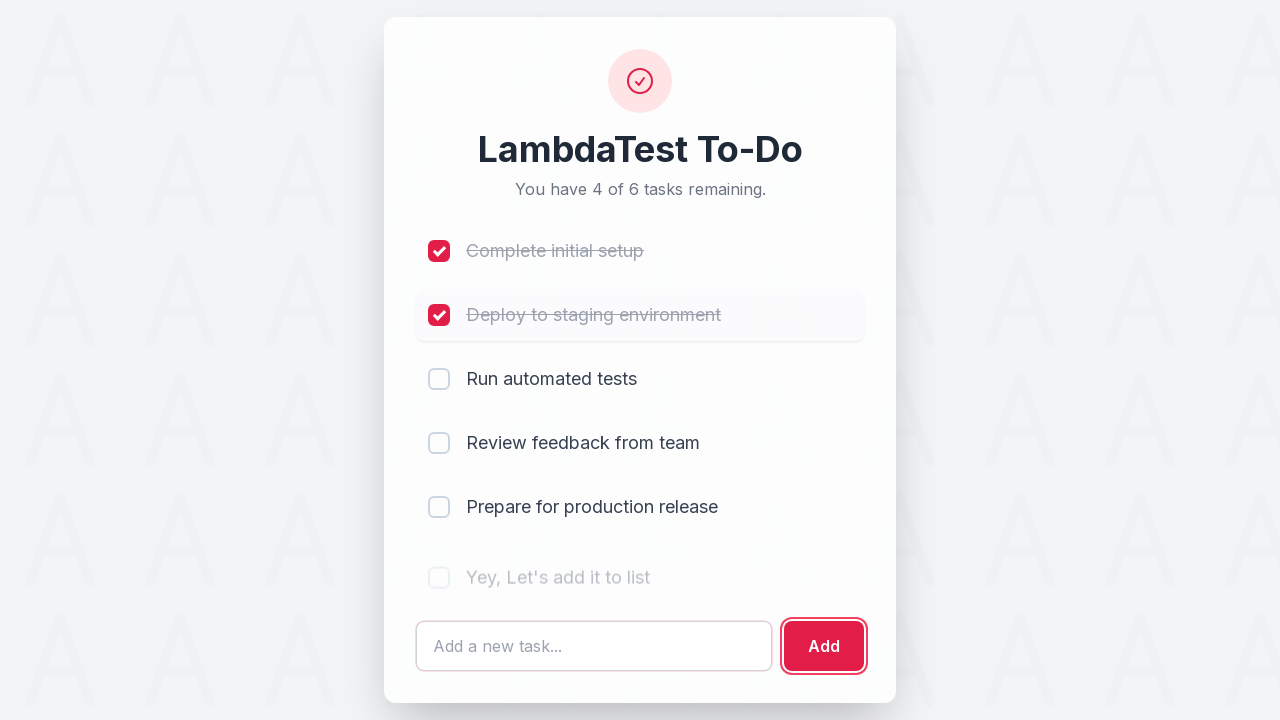

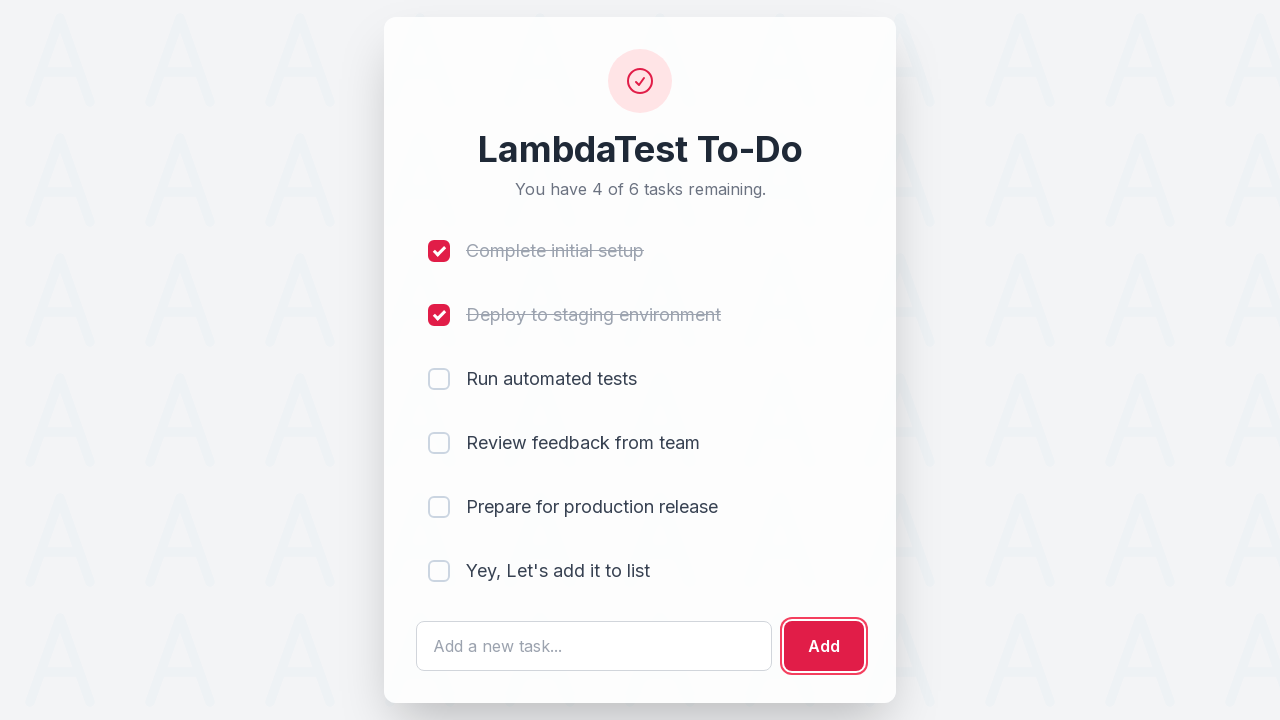